Tests a calculator's addition functionality by entering two numbers and clicking the sum button to verify the result

Starting URL: http://antoniotrindade.com.br/treinoautomacao/desafiosoma.html

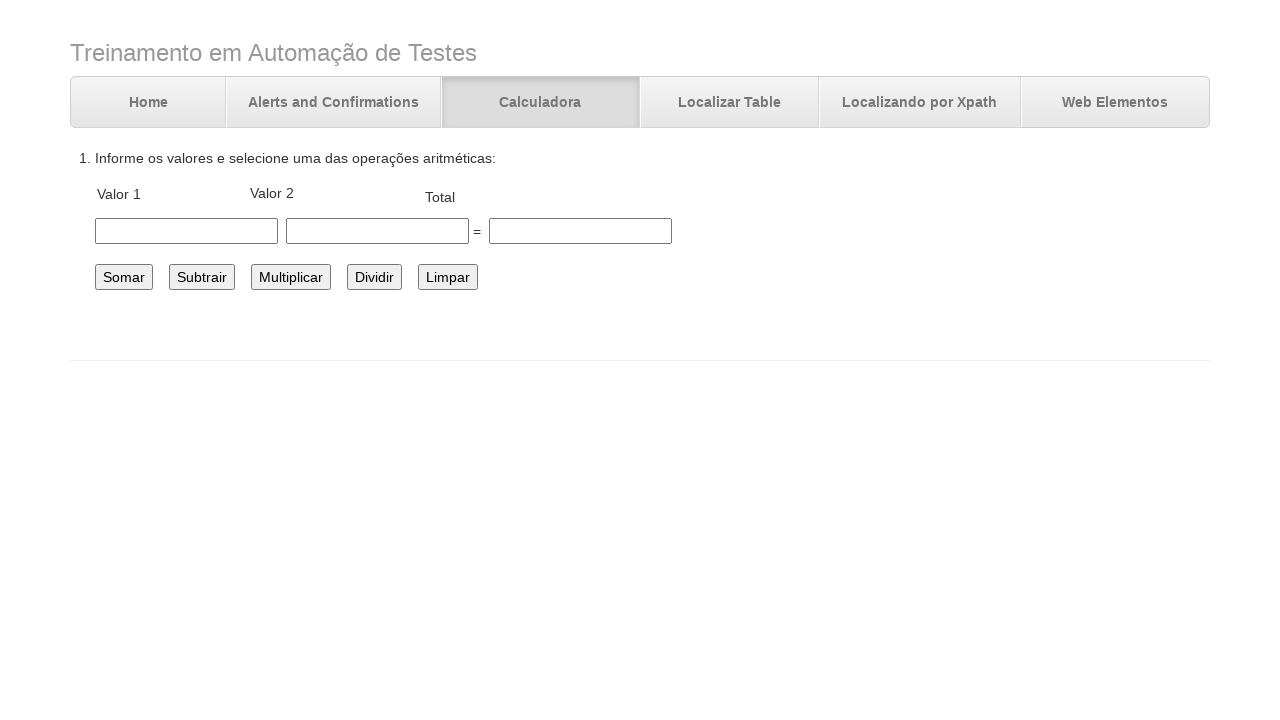

Entered first number 10.5 in the number1 field on #number1
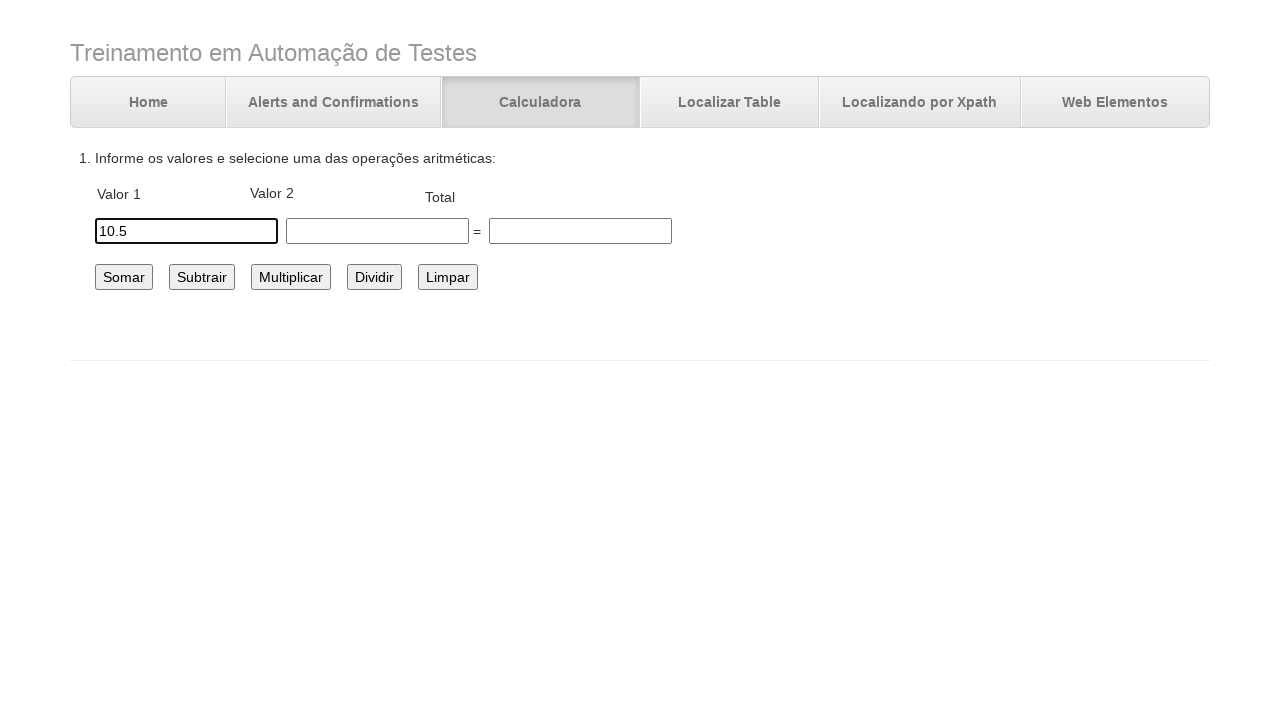

Entered second number 5.4 in the number2 field on #number2
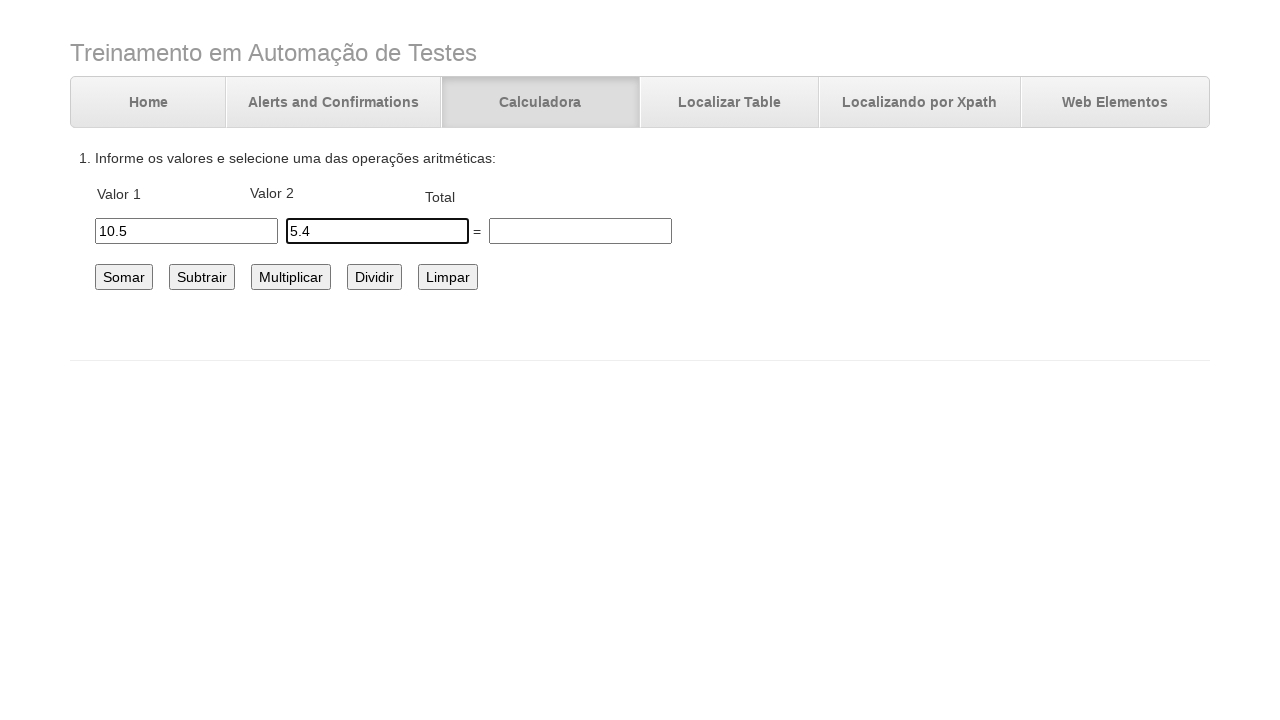

Clicked the sum button to calculate the total at (124, 277) on #somar
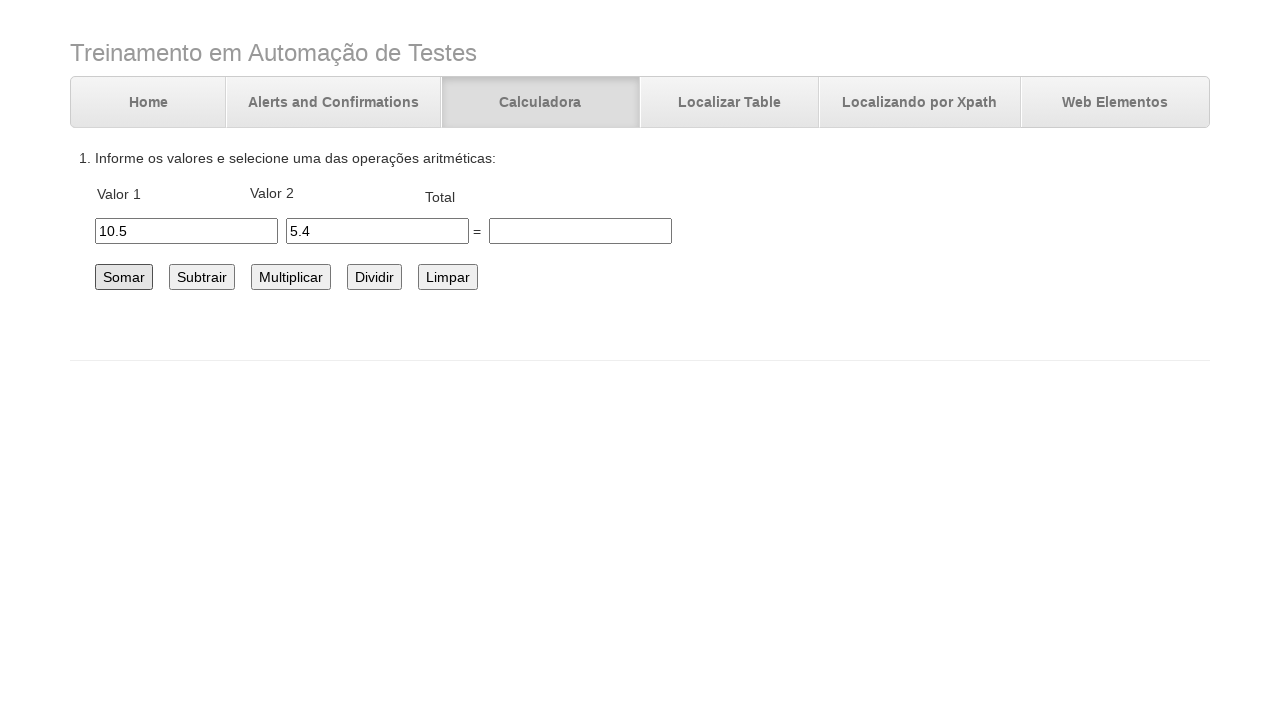

Verified that the calculator result is 15.9
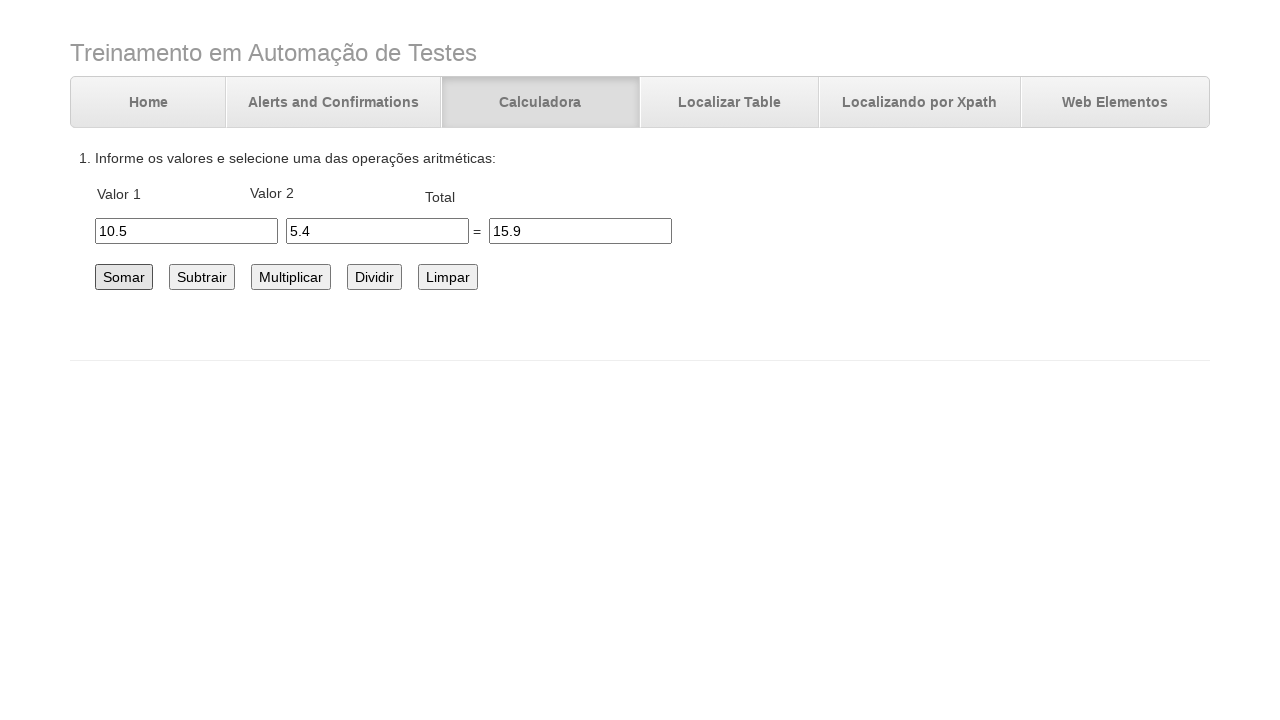

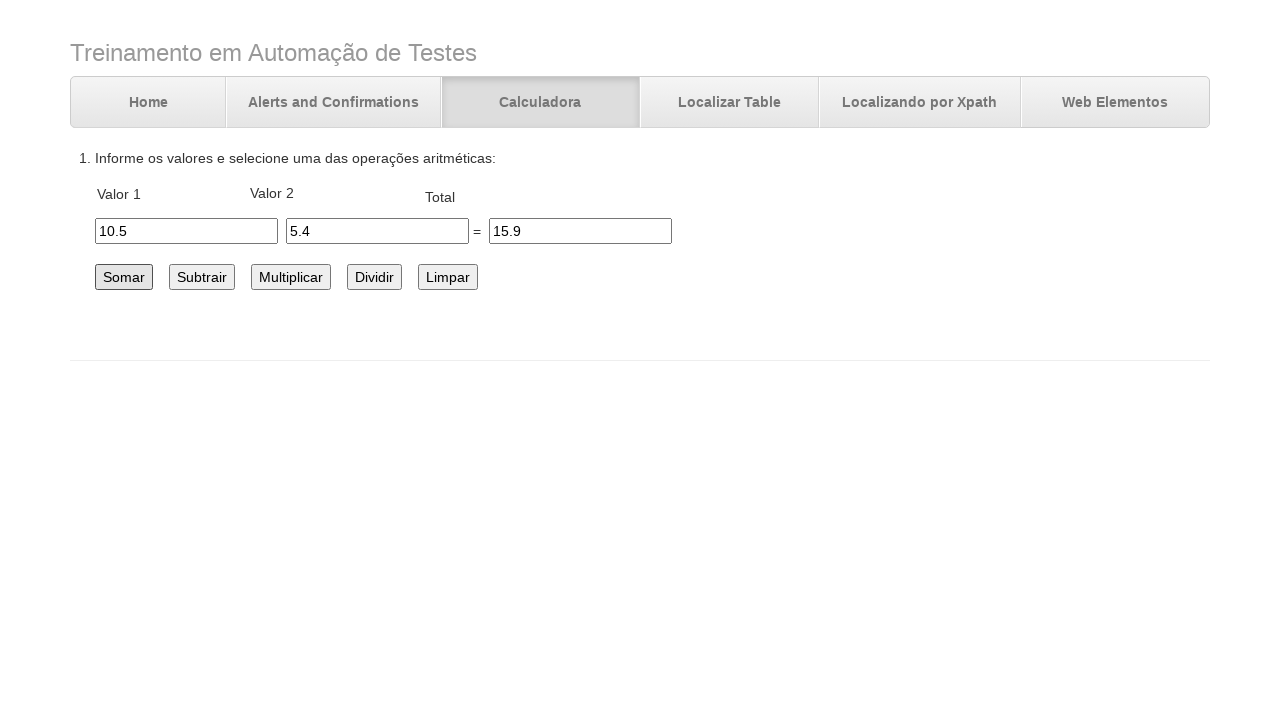